Tests JavaScript alert, confirm, and prompt dialog handling by clicking buttons that trigger each type of dialog and interacting with them

Starting URL: https://testpages.herokuapp.com/styled/alerts/alert-test.html

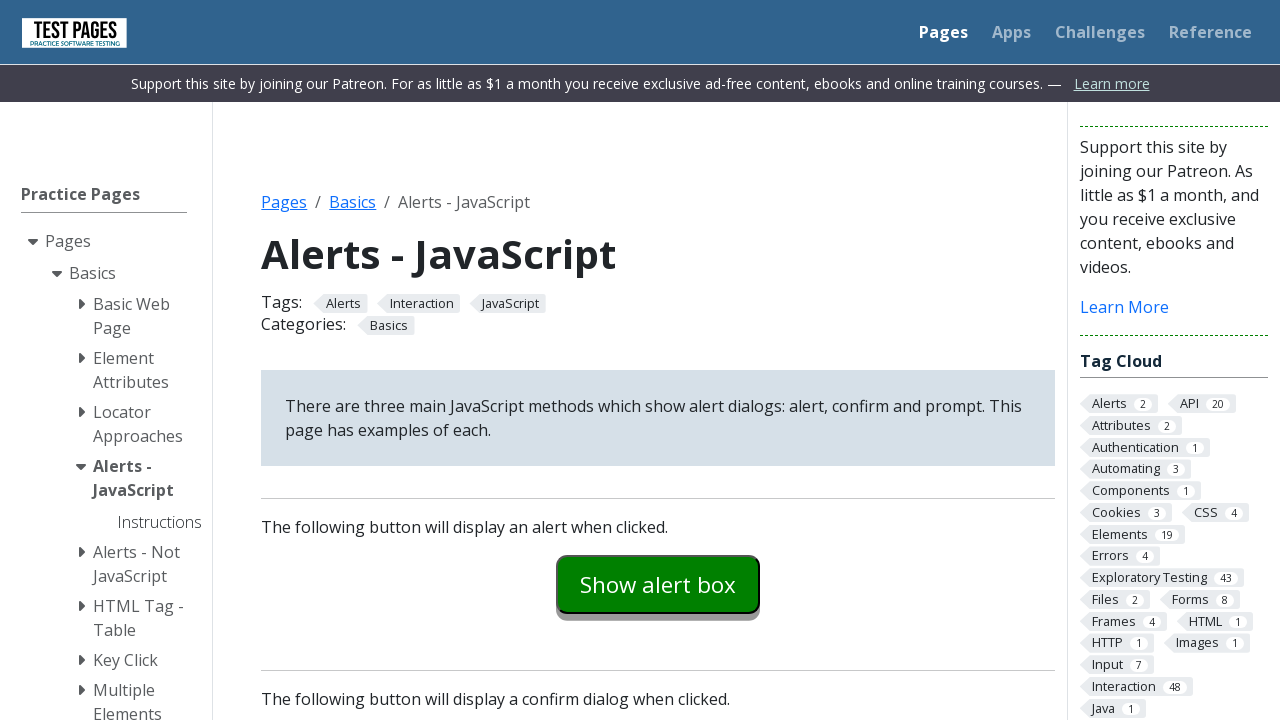

Clicked button to trigger alert dialog at (658, 584) on #alertexamples
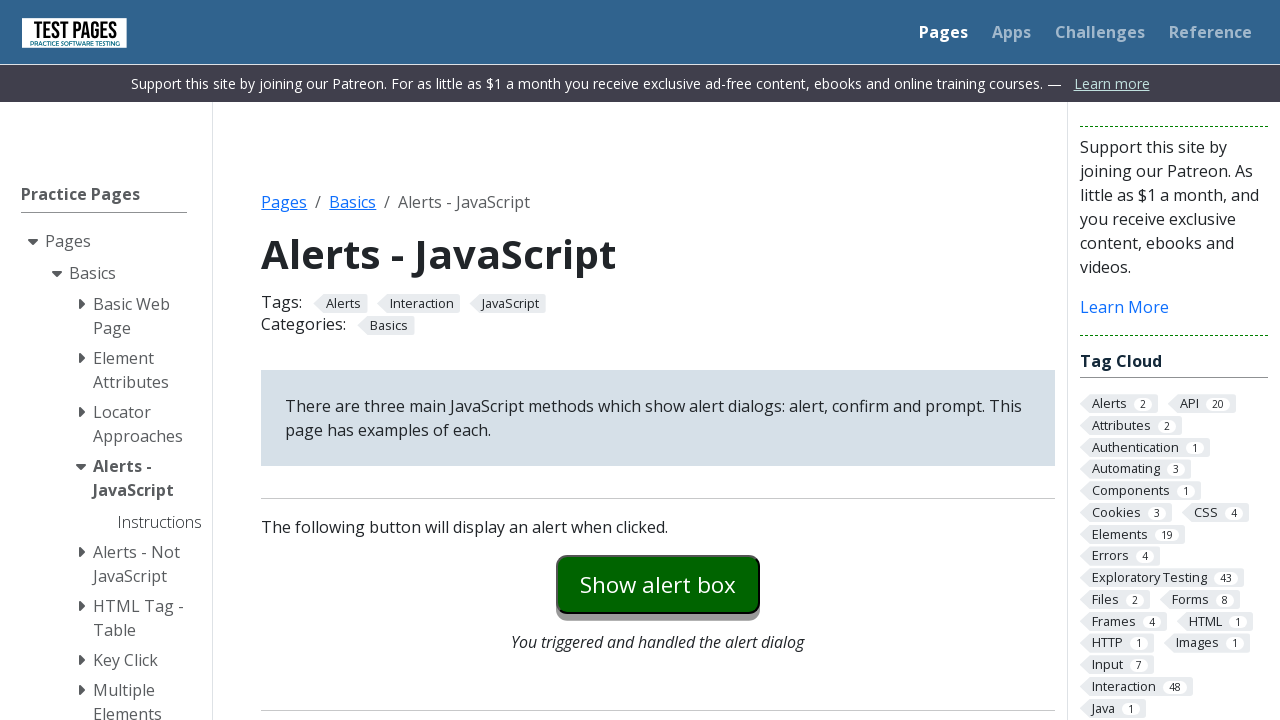

Set up dialog handler to accept alert
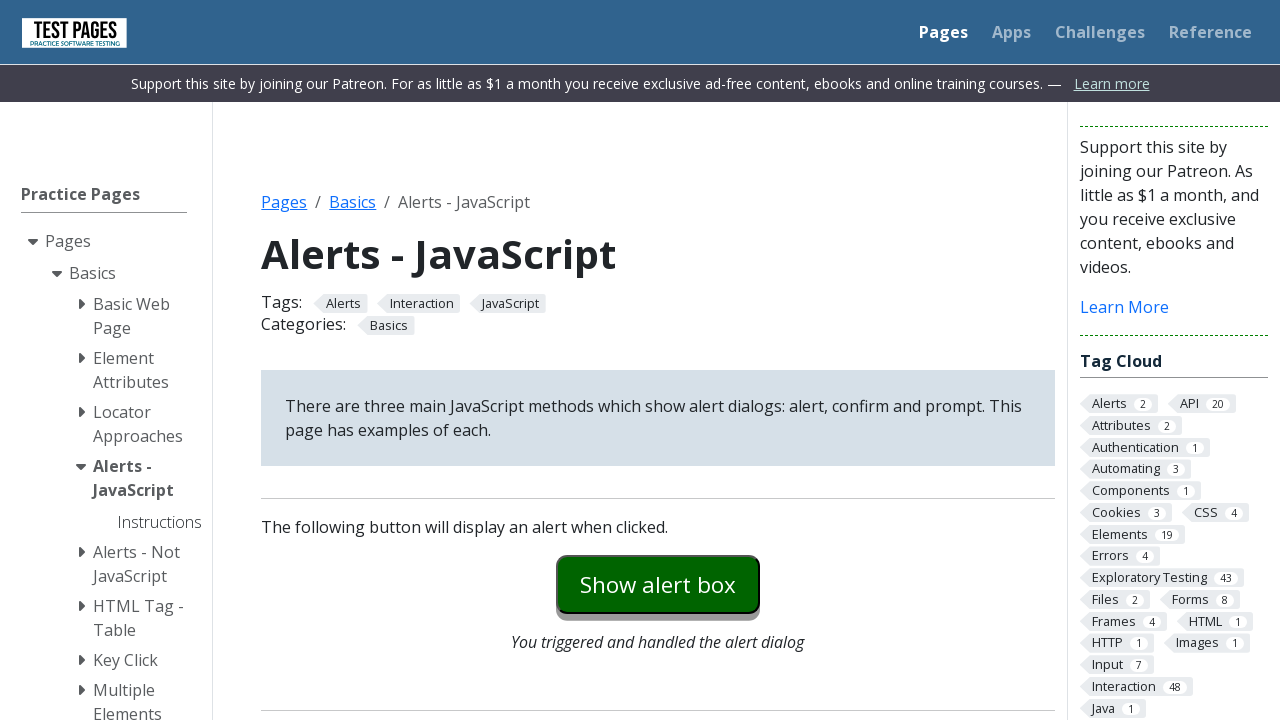

Waited 500ms for alert dialog to be handled
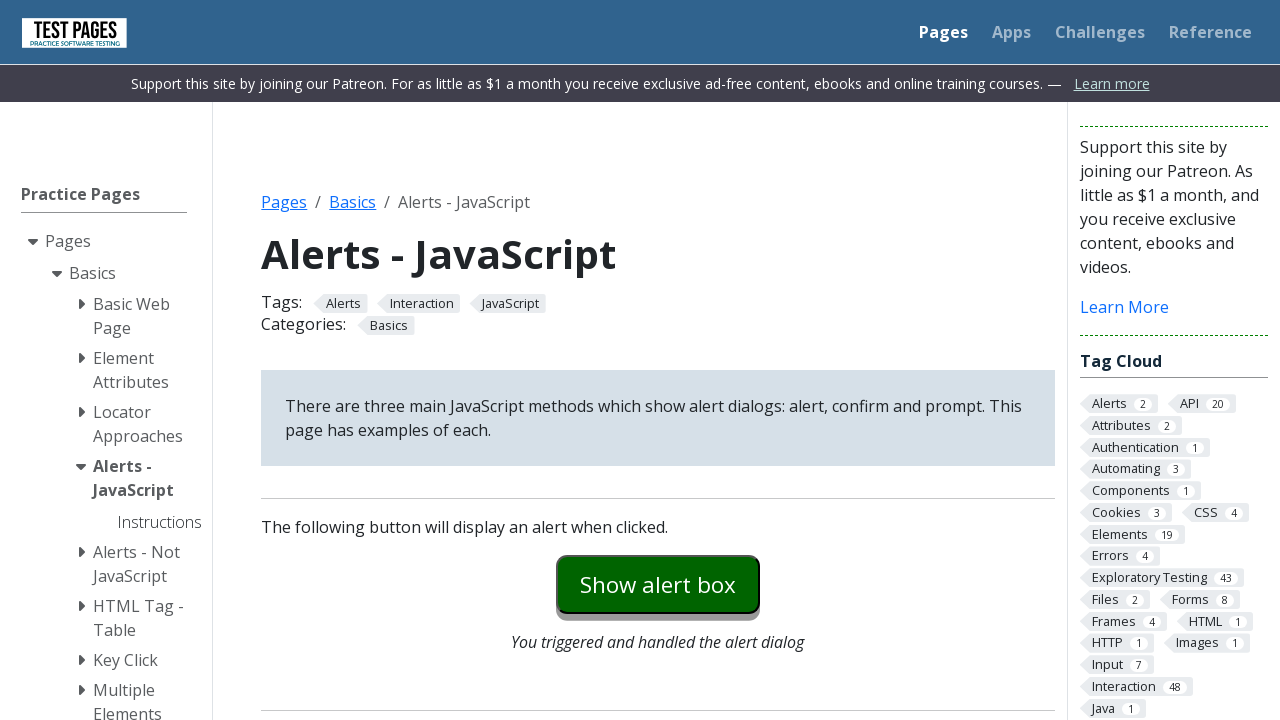

Clicked button to trigger confirm dialog at (658, 360) on #confirmexample
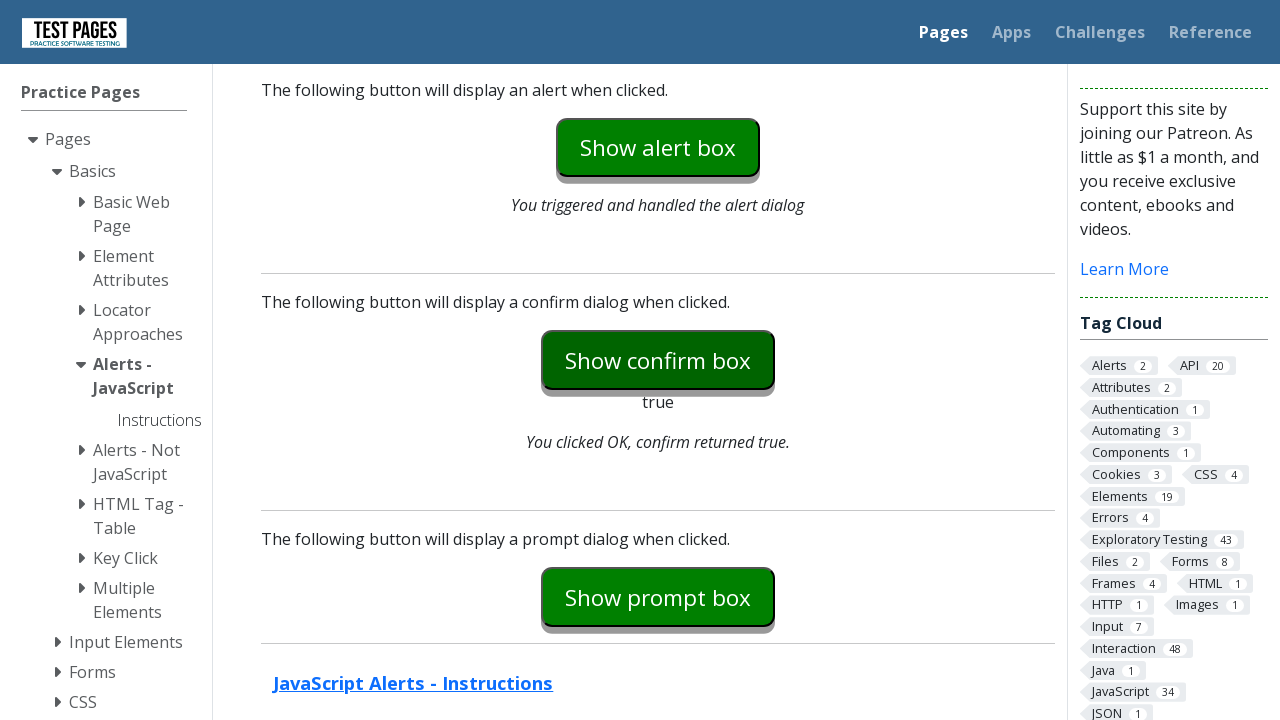

Waited 500ms for confirm dialog to be handled
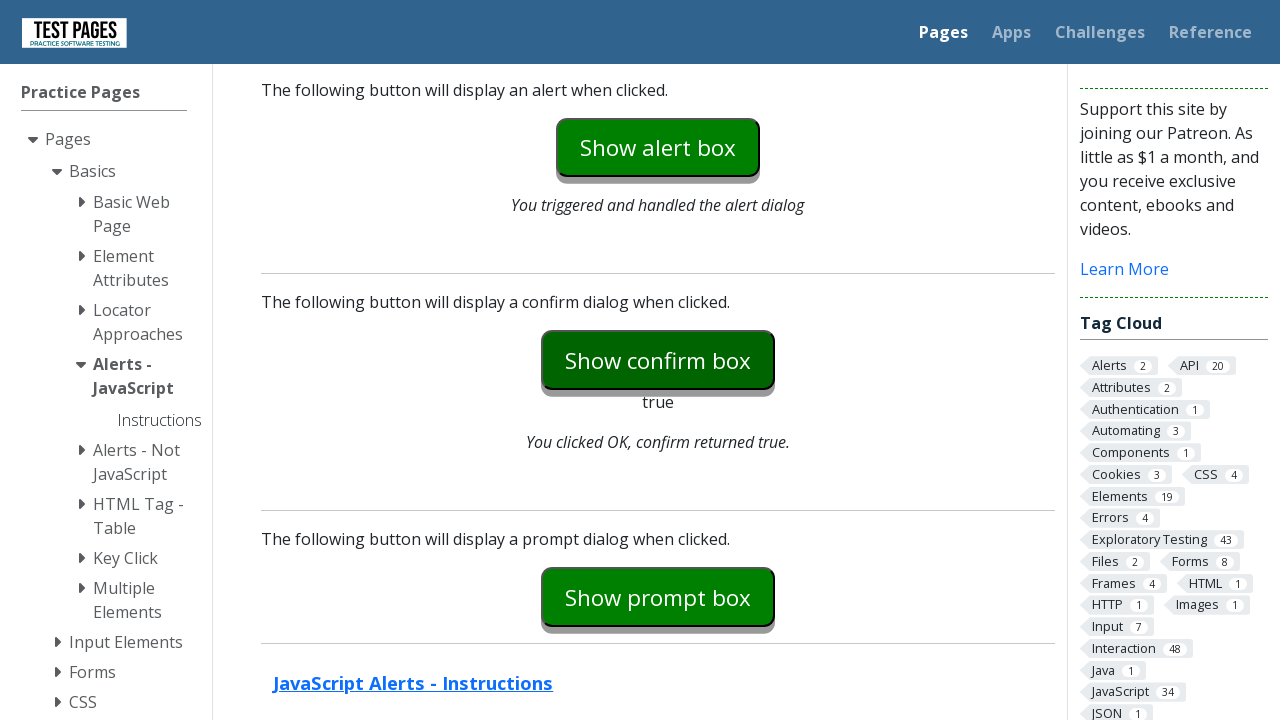

Clicked button to trigger prompt dialog at (658, 597) on #promptexample
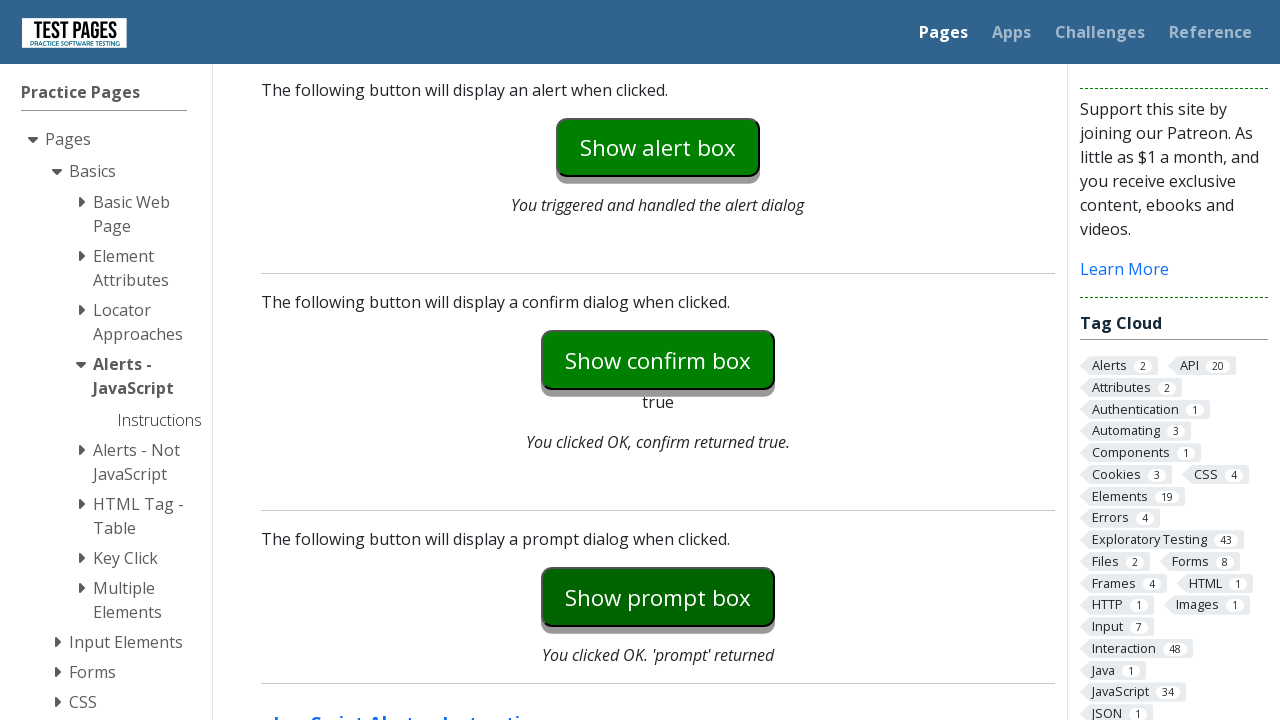

Set up dialog handler to accept prompt with text 'sendKeys test'
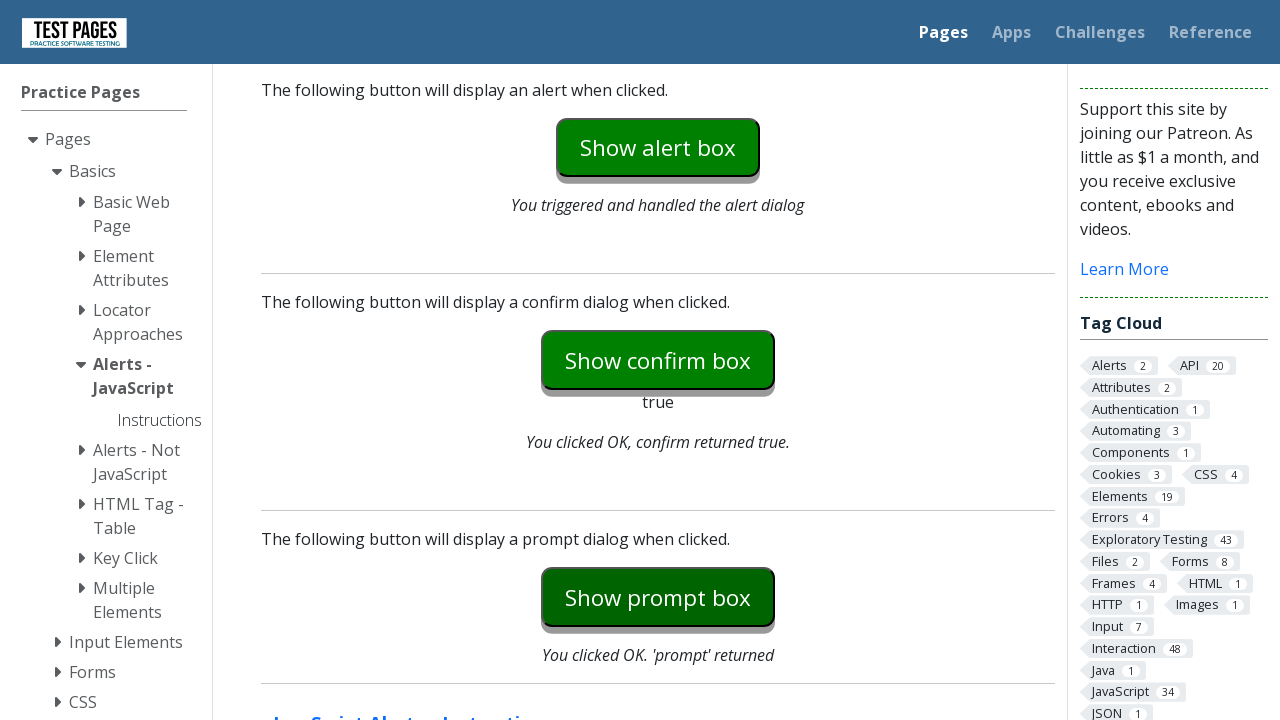

Waited 500ms for prompt dialog to be handled
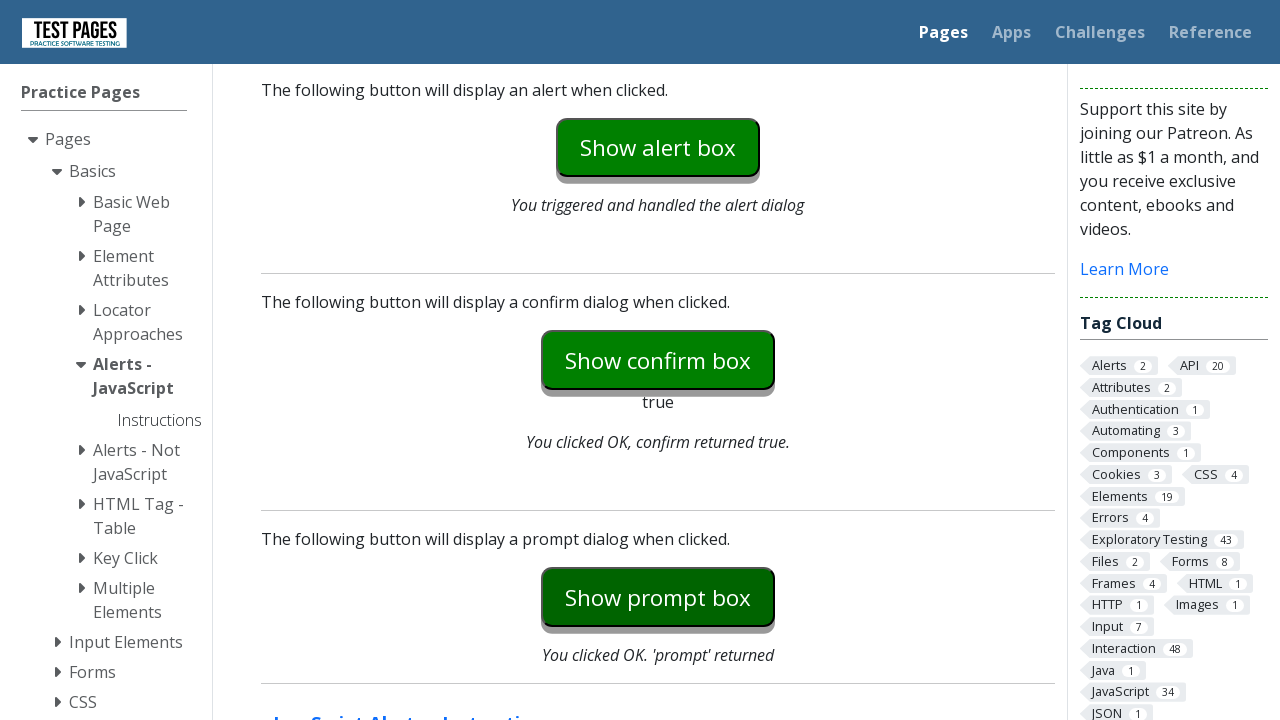

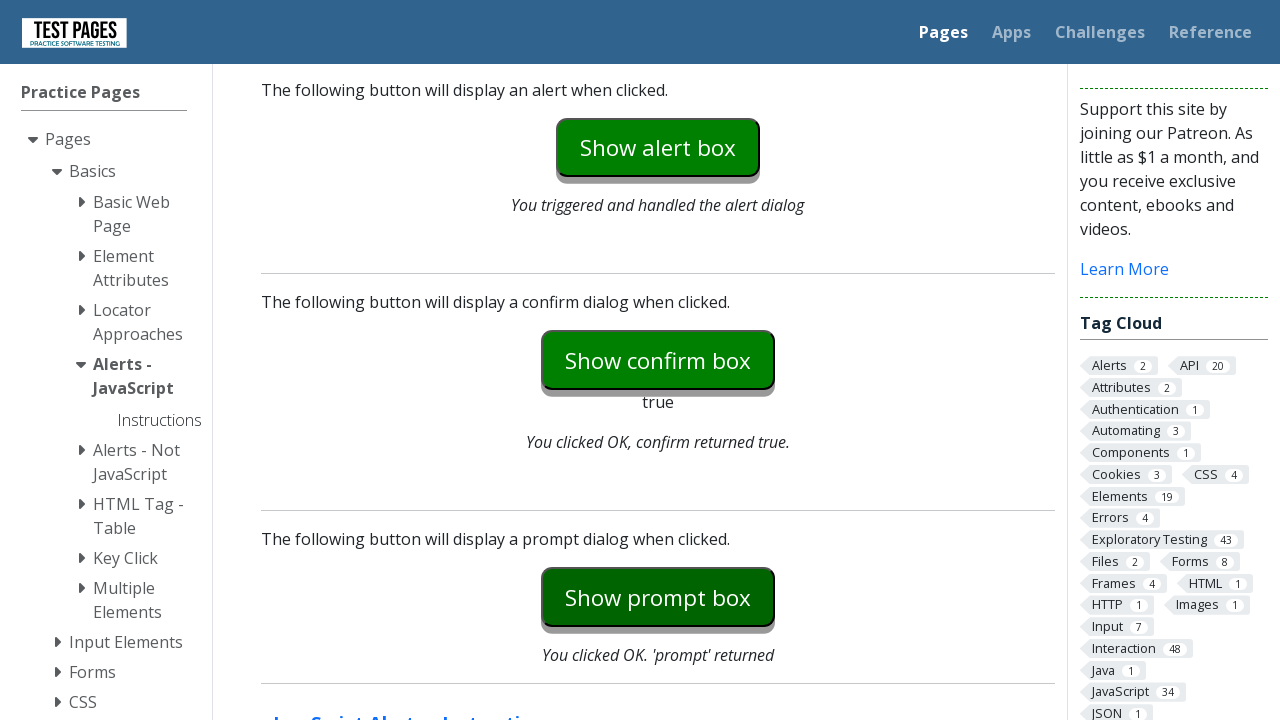